Tests a data types form by filling all fields except zip-code, submitting, and verifying that the empty zip-code field shows a red error background while all other filled fields show green success backgrounds.

Starting URL: https://bonigarcia.dev/selenium-webdriver-java/data-types.html

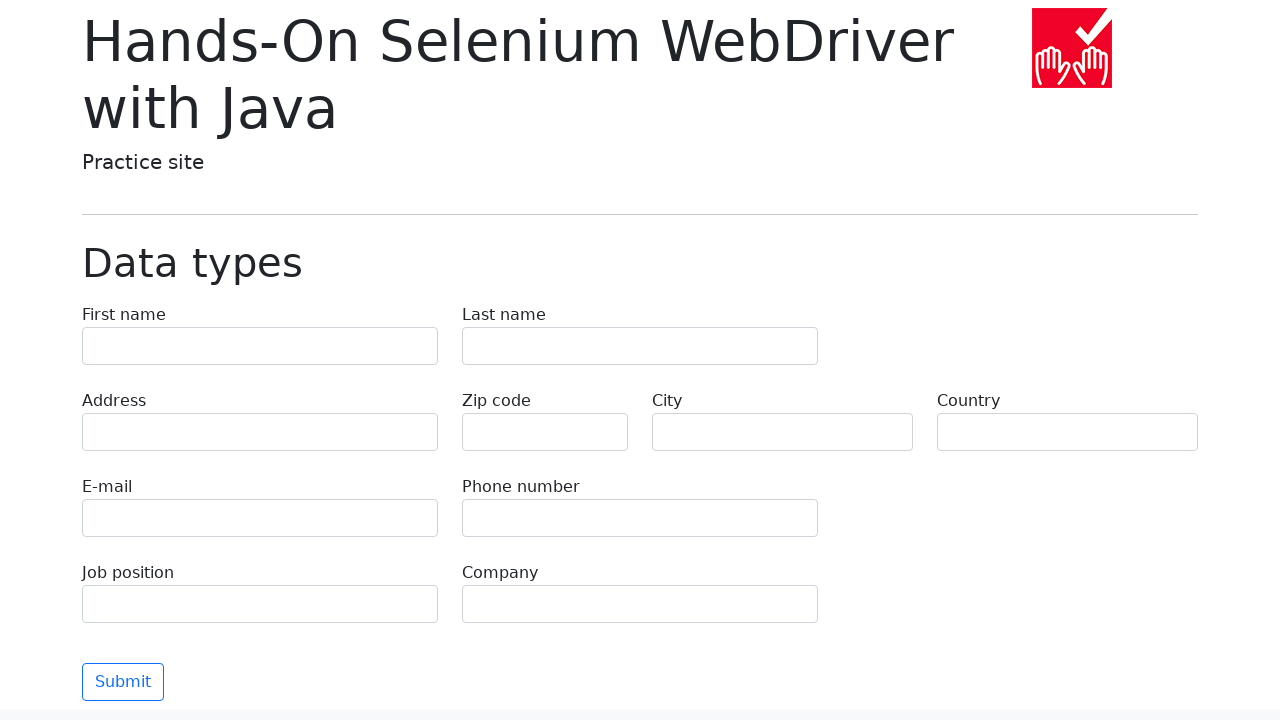

Filled first name field with 'Иван' on input[name='first-name']
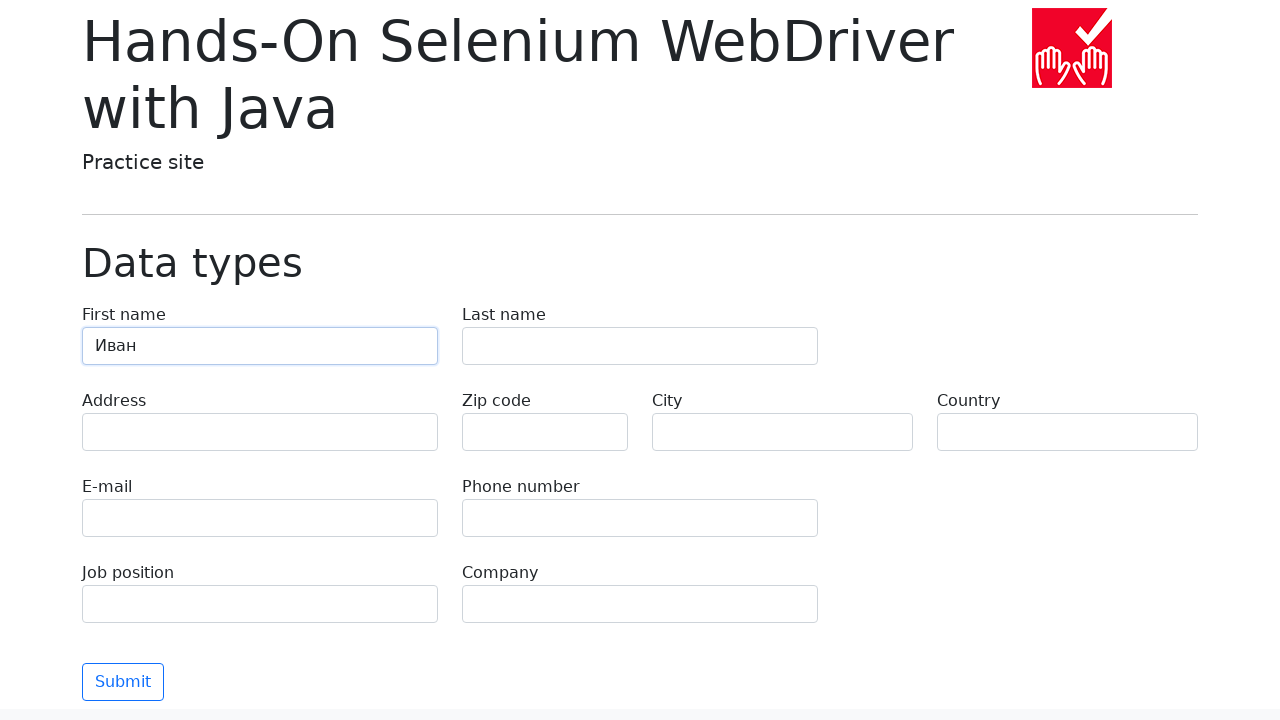

Filled last name field with 'Петров' on input[name='last-name']
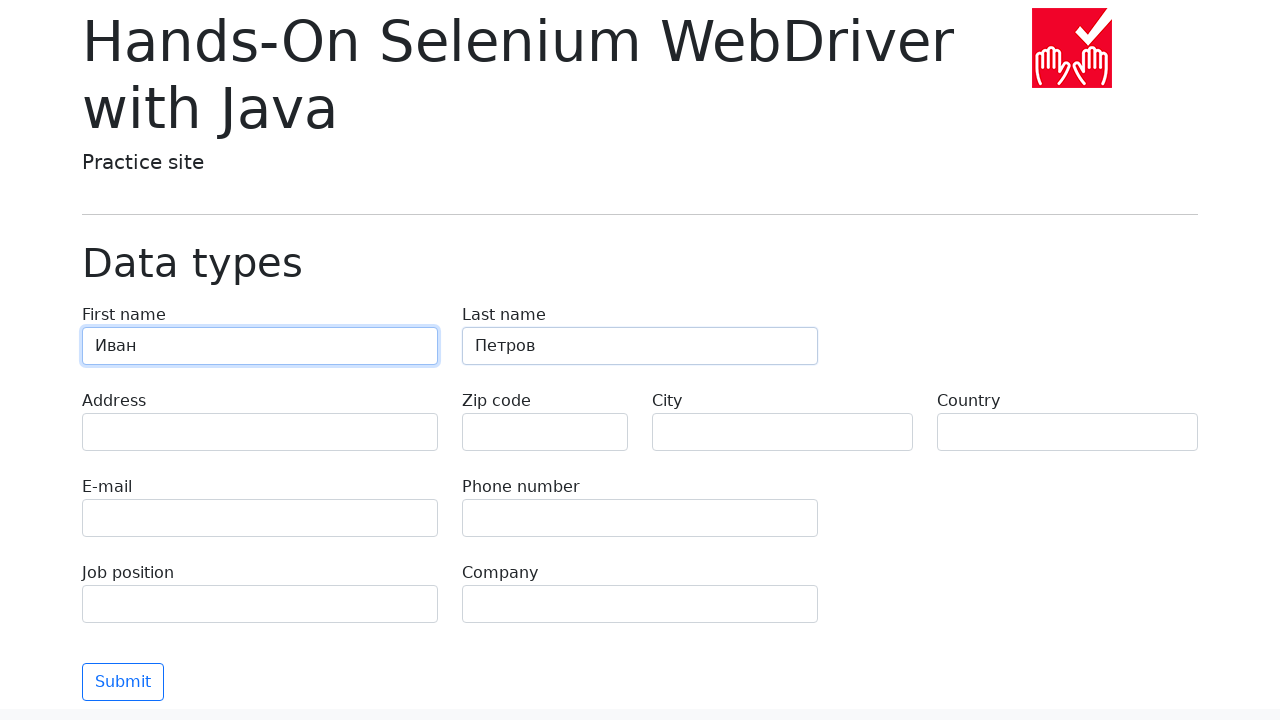

Filled address field with 'Ленина, 55-3' on input[name='address']
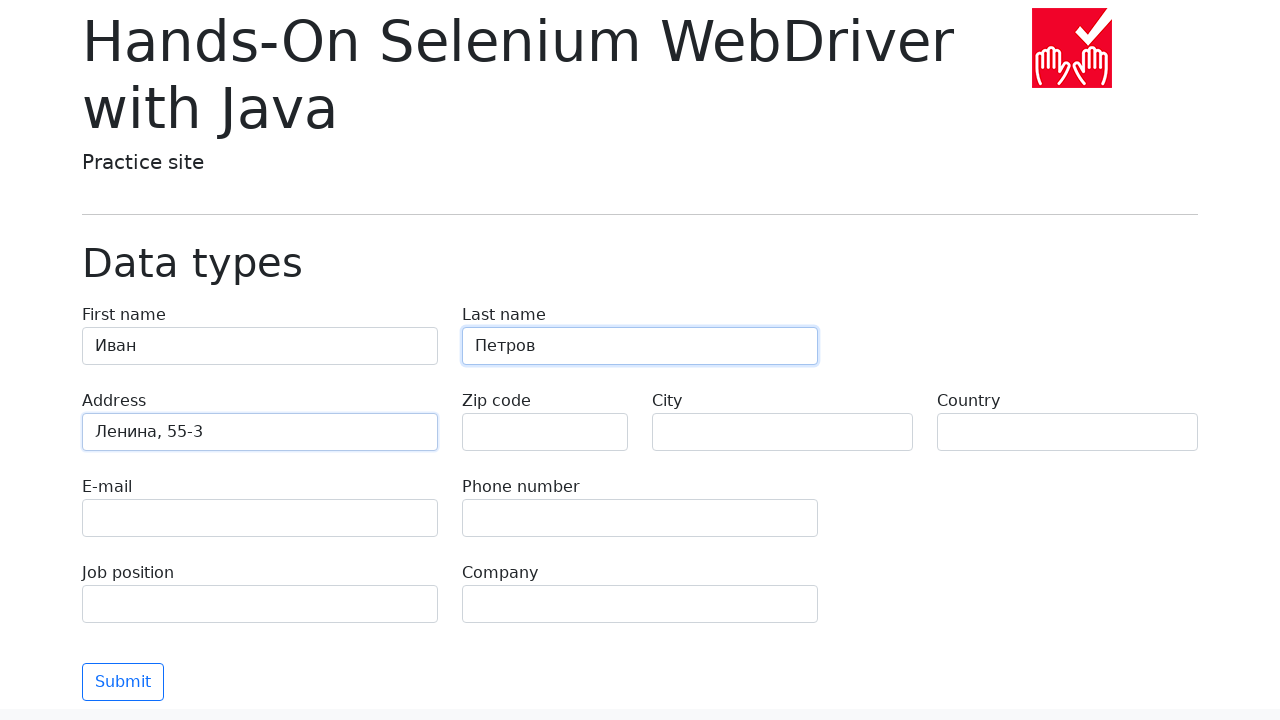

Left zip-code field empty for validation testing on input[name='zip-code']
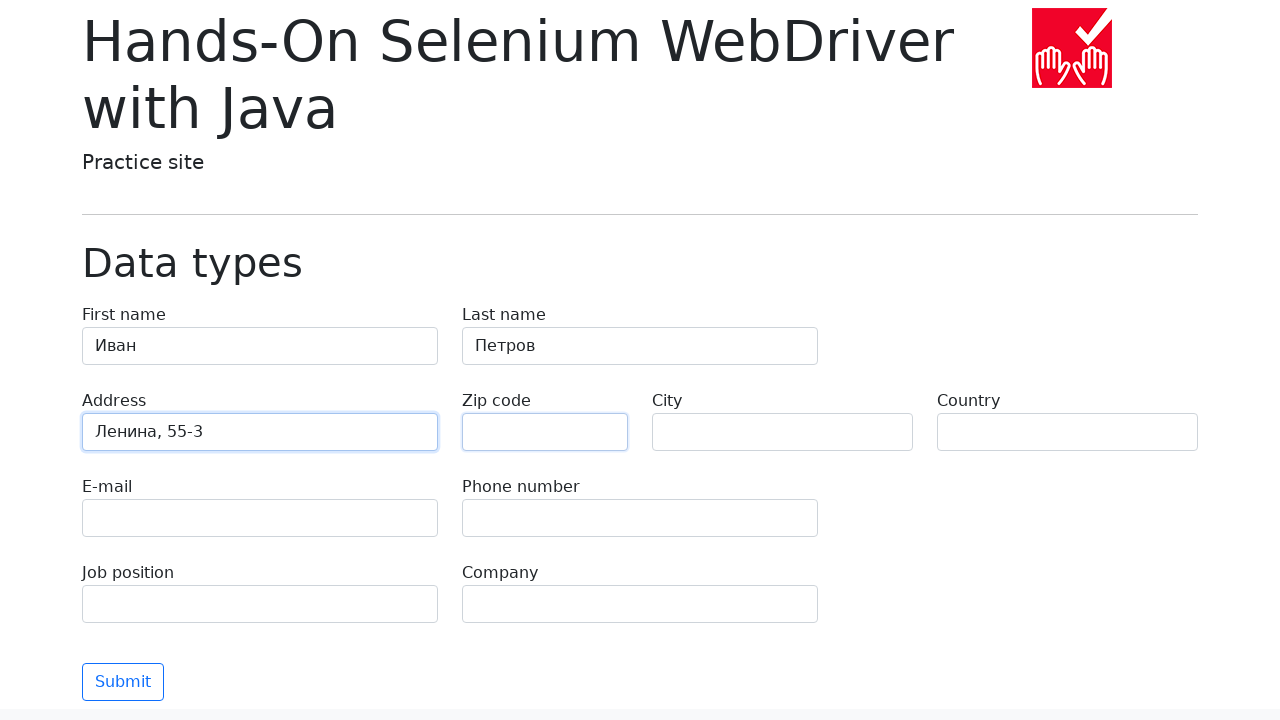

Filled city field with 'Москва' on input[name='city']
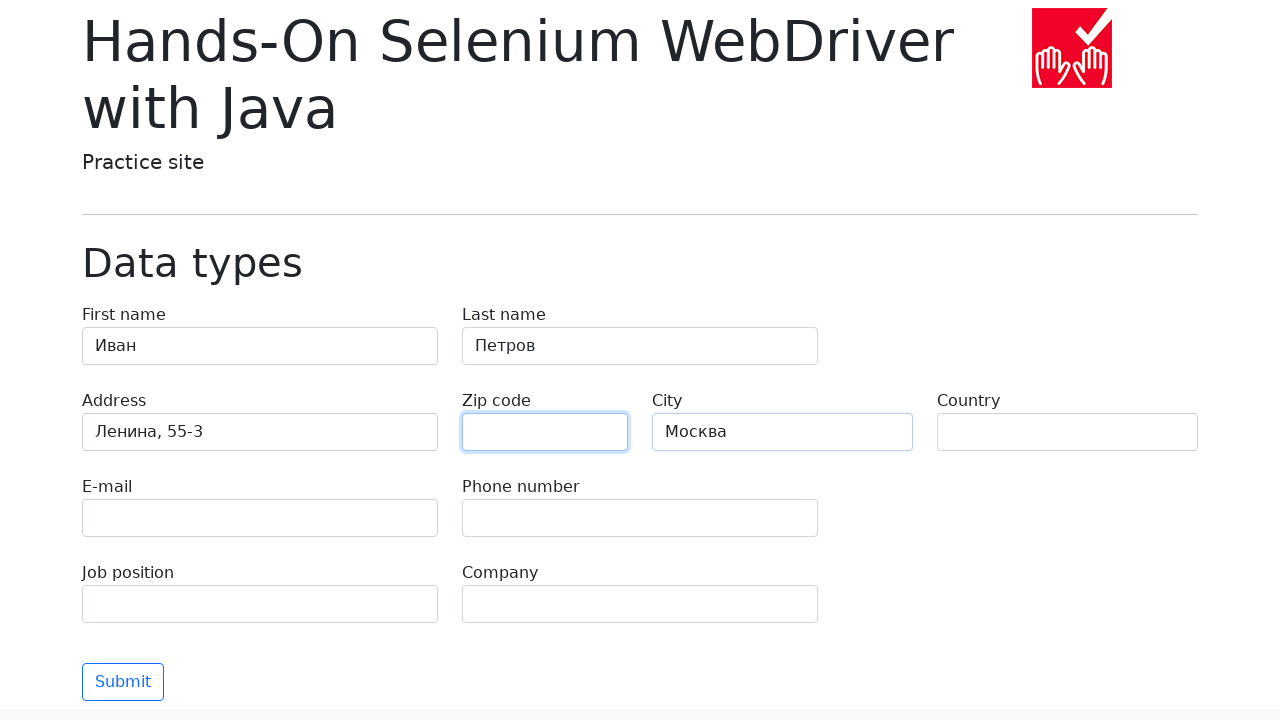

Filled country field with 'Россия' on input[name='country']
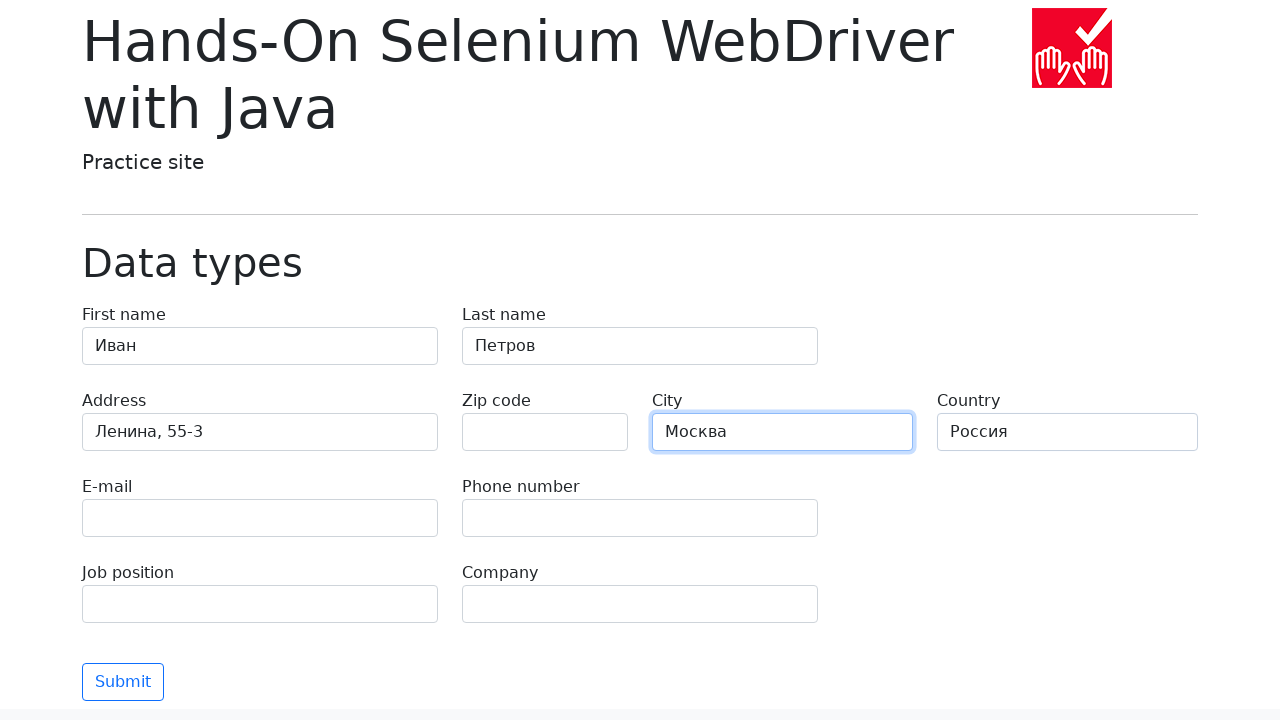

Filled email field with 'test@skypro.com' on input[name='e-mail']
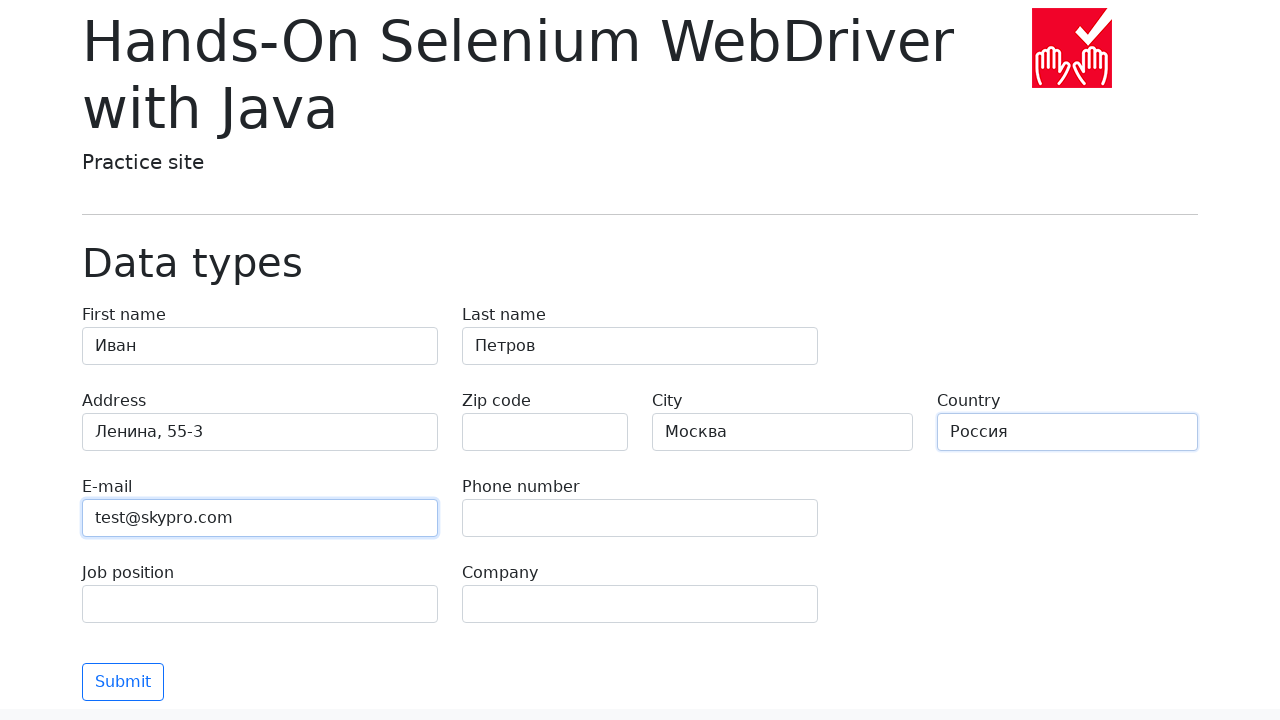

Filled phone field with '+7985899998787' on input[name='phone']
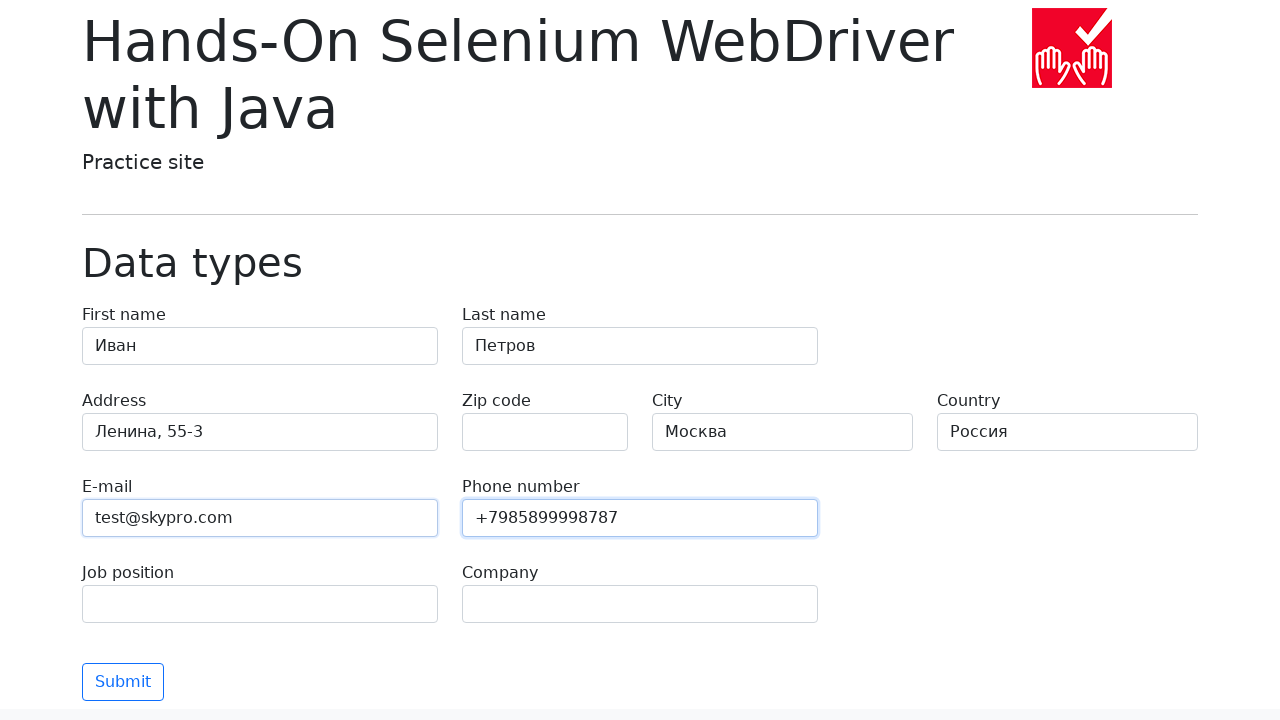

Filled job position field with 'QA' on input[name='job-position']
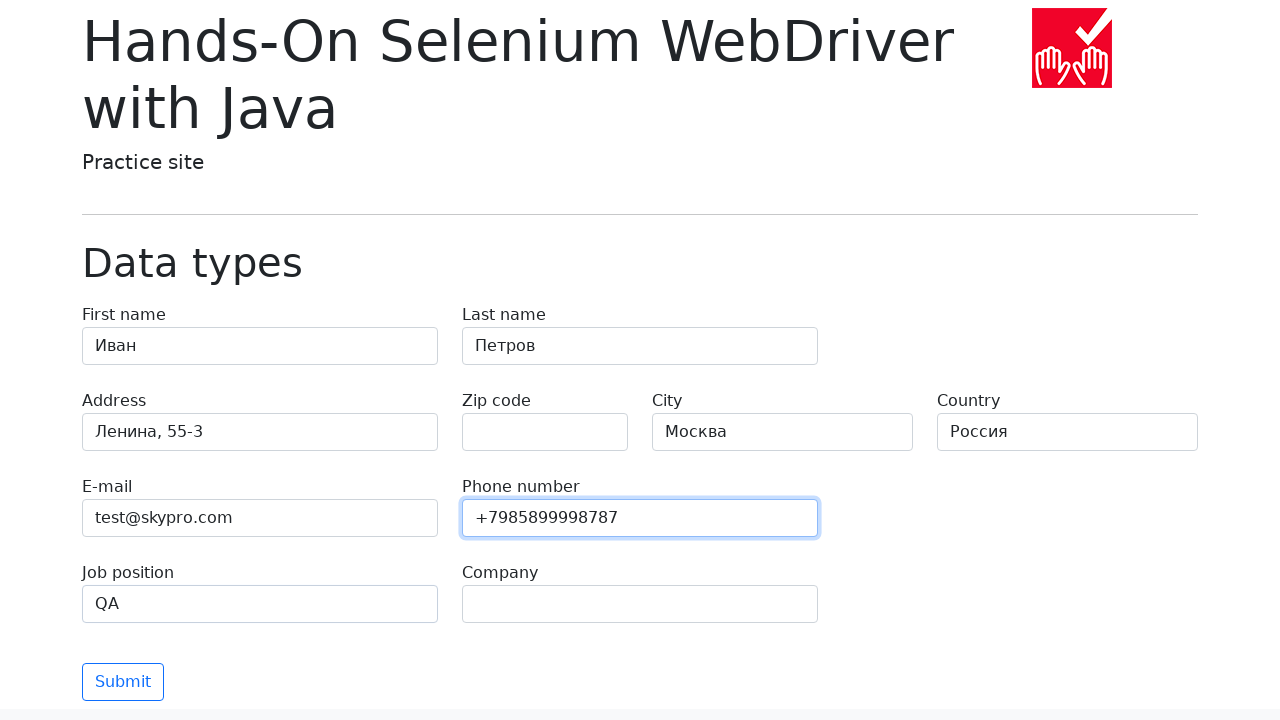

Filled company field with 'SkyPro' on input[name='company']
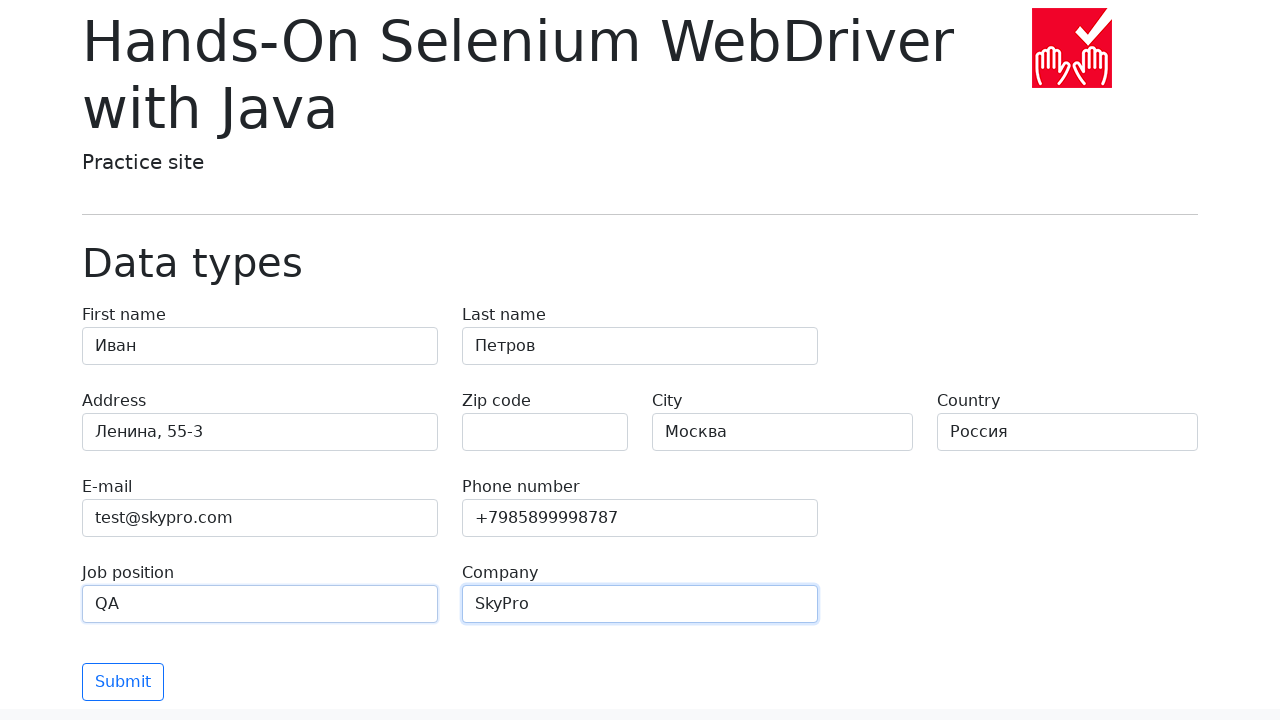

Clicked submit button to validate form at (123, 682) on button[type='submit']
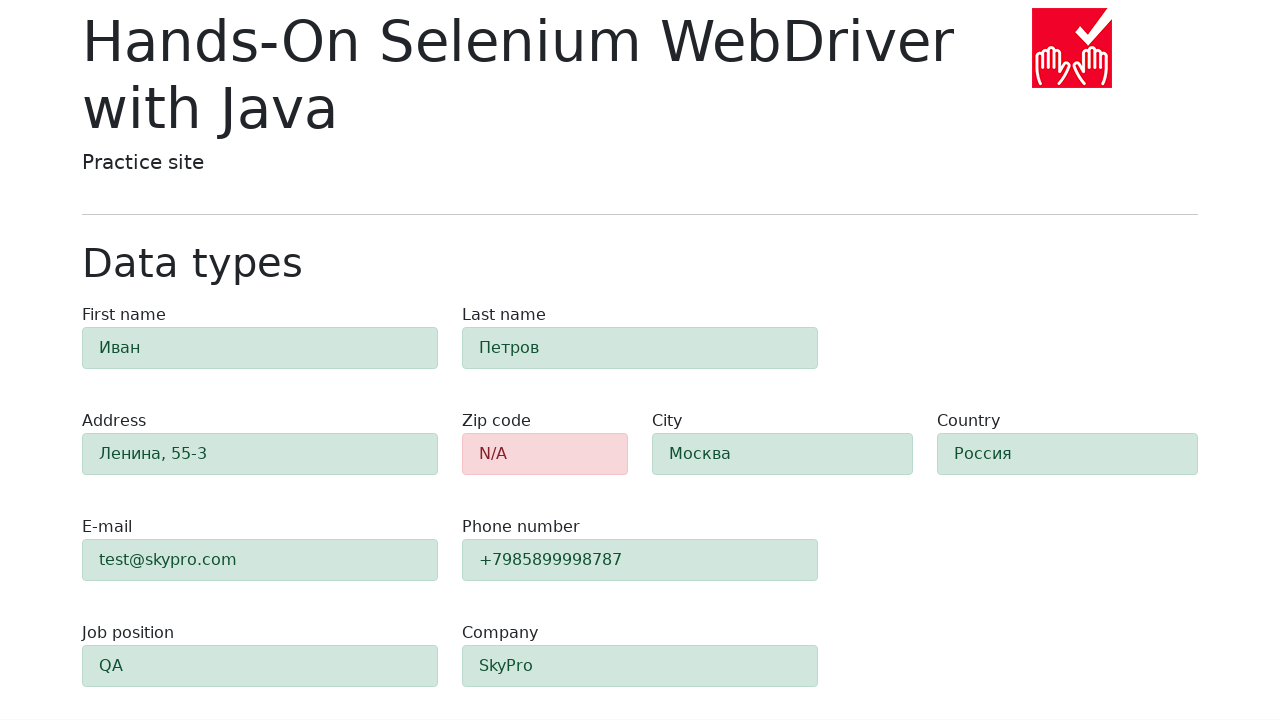

Verified zip-code field is visible with validation error
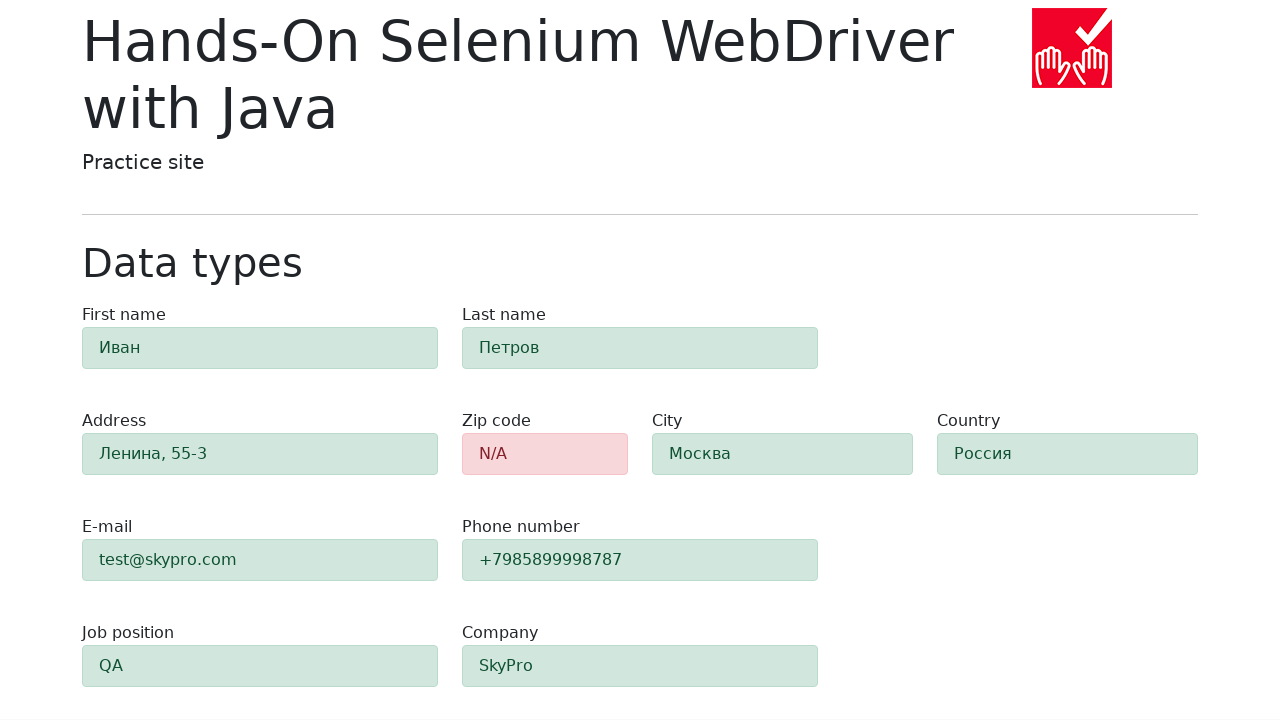

Verified 'first-name' field shows success (green background)
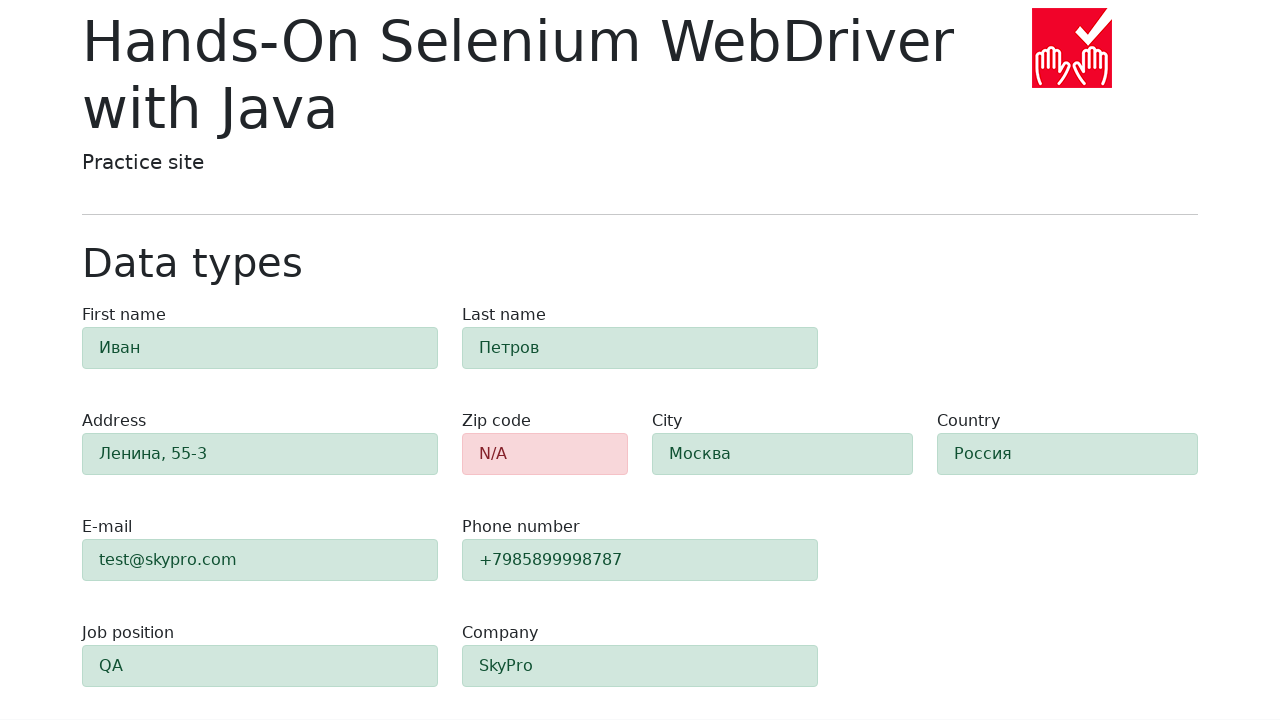

Verified 'last-name' field shows success (green background)
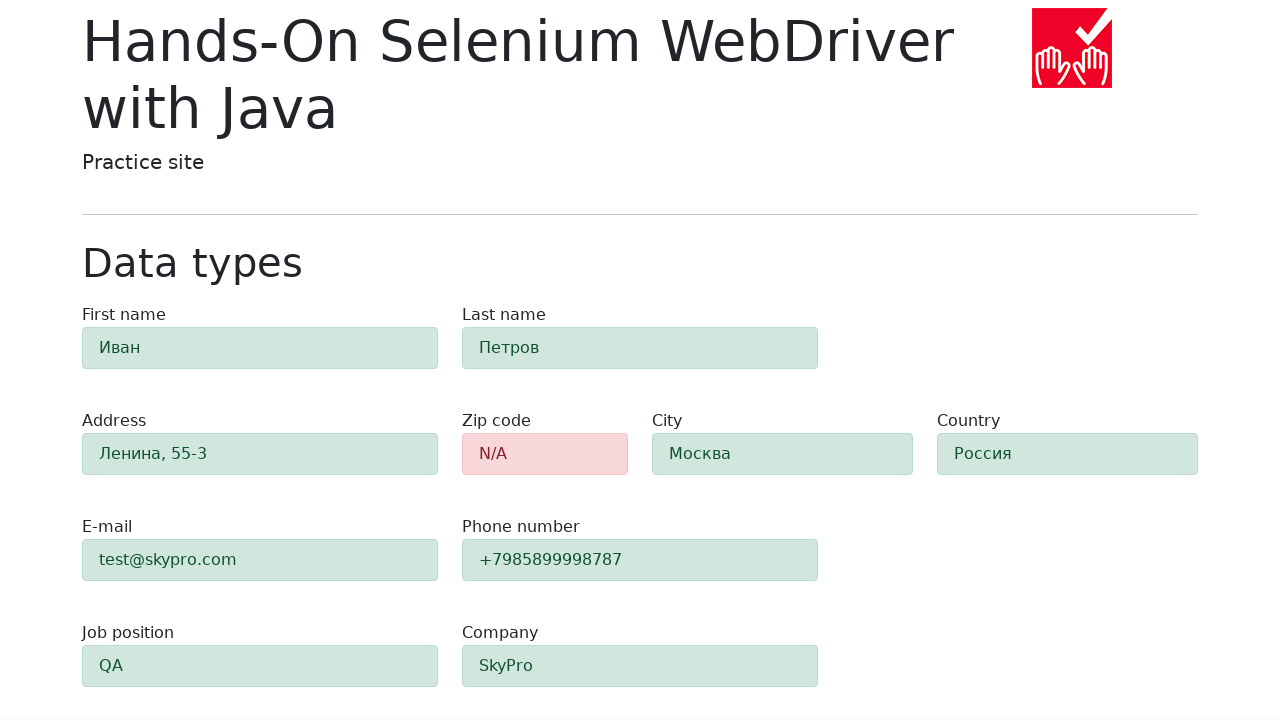

Verified 'address' field shows success (green background)
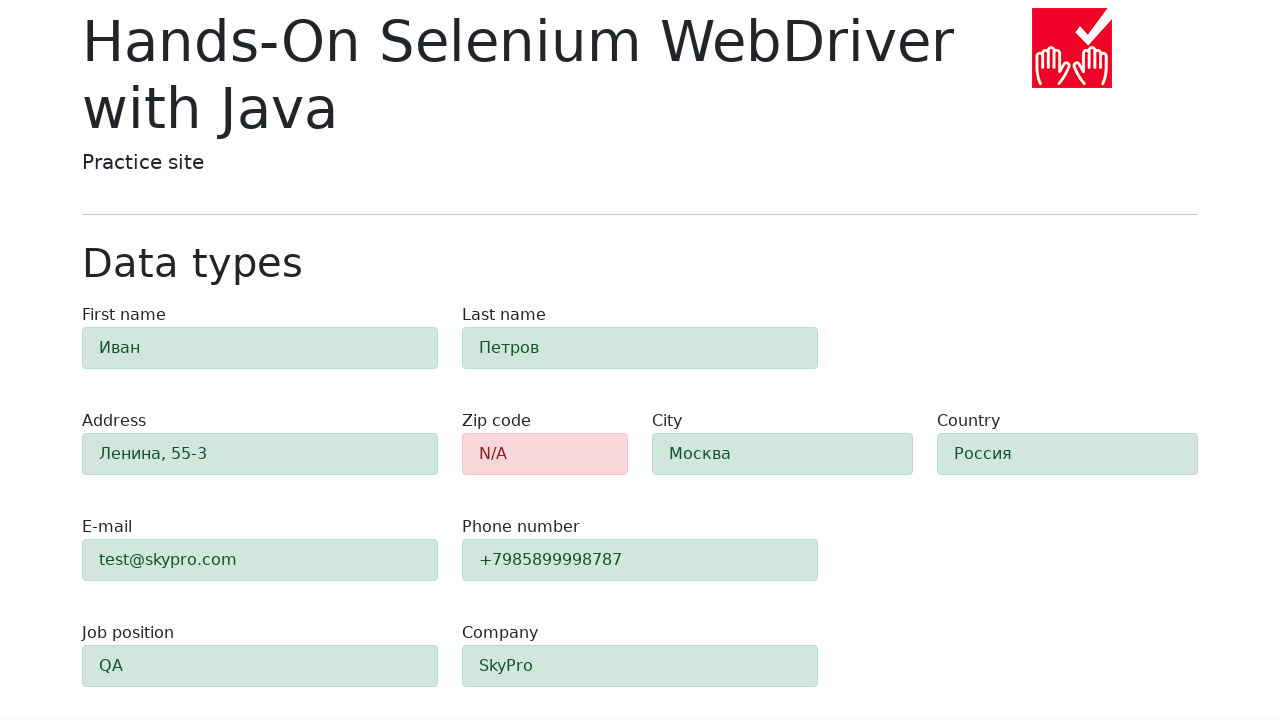

Verified 'e-mail' field shows success (green background)
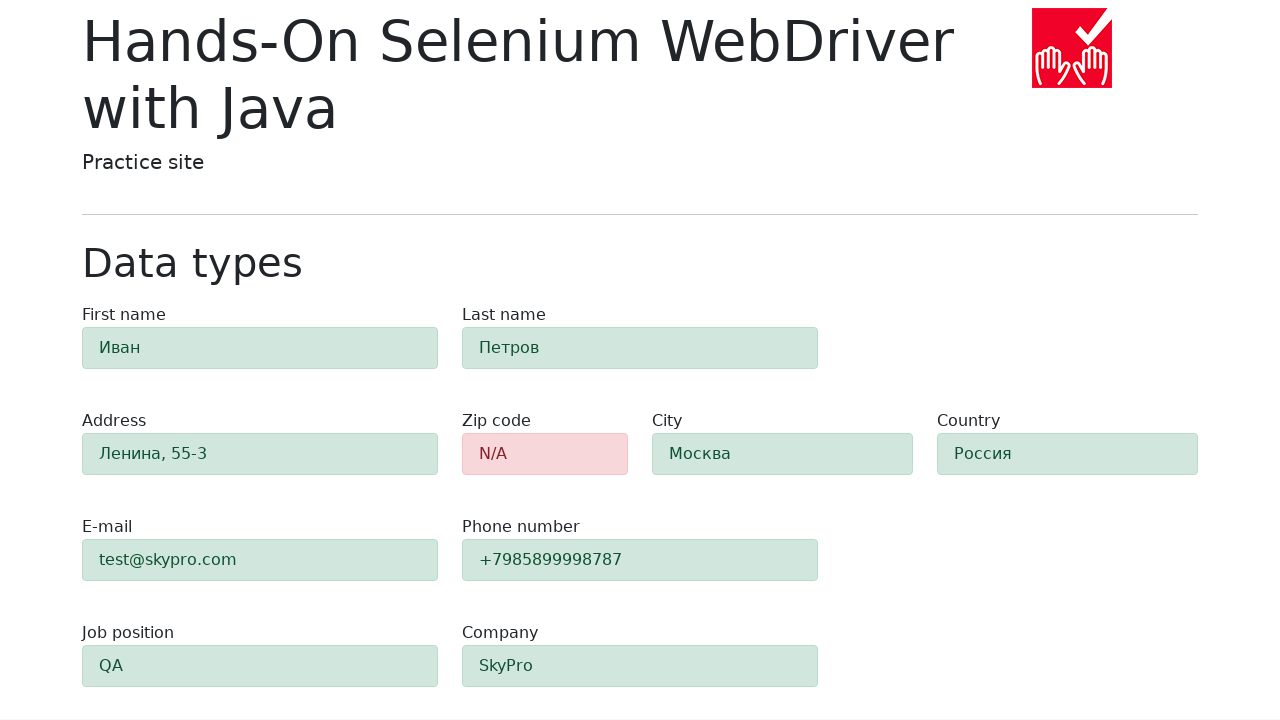

Verified 'phone' field shows success (green background)
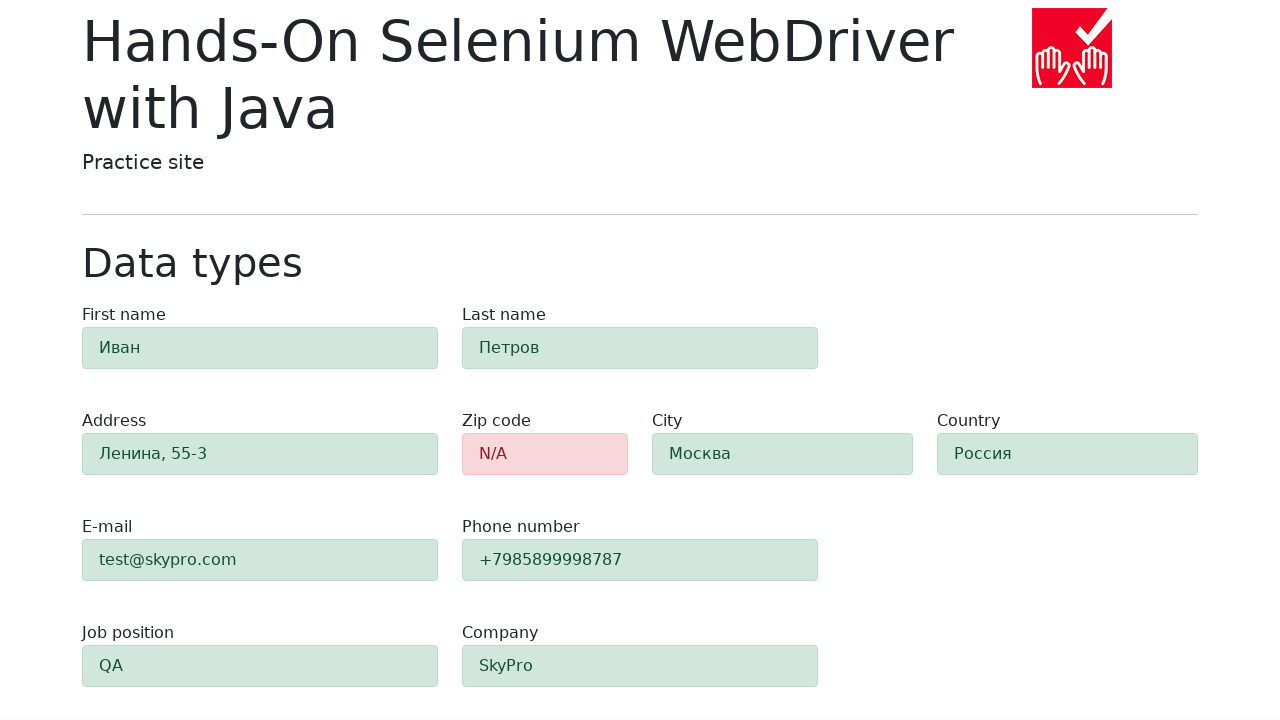

Verified 'city' field shows success (green background)
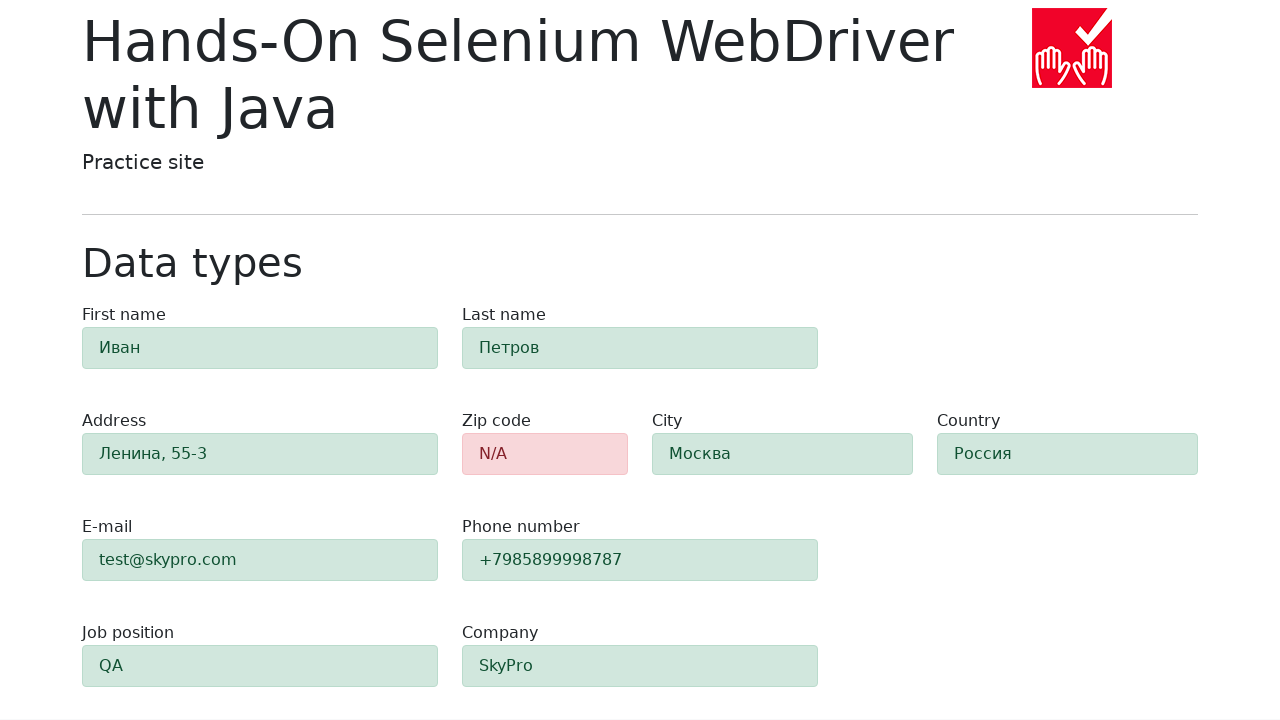

Verified 'country' field shows success (green background)
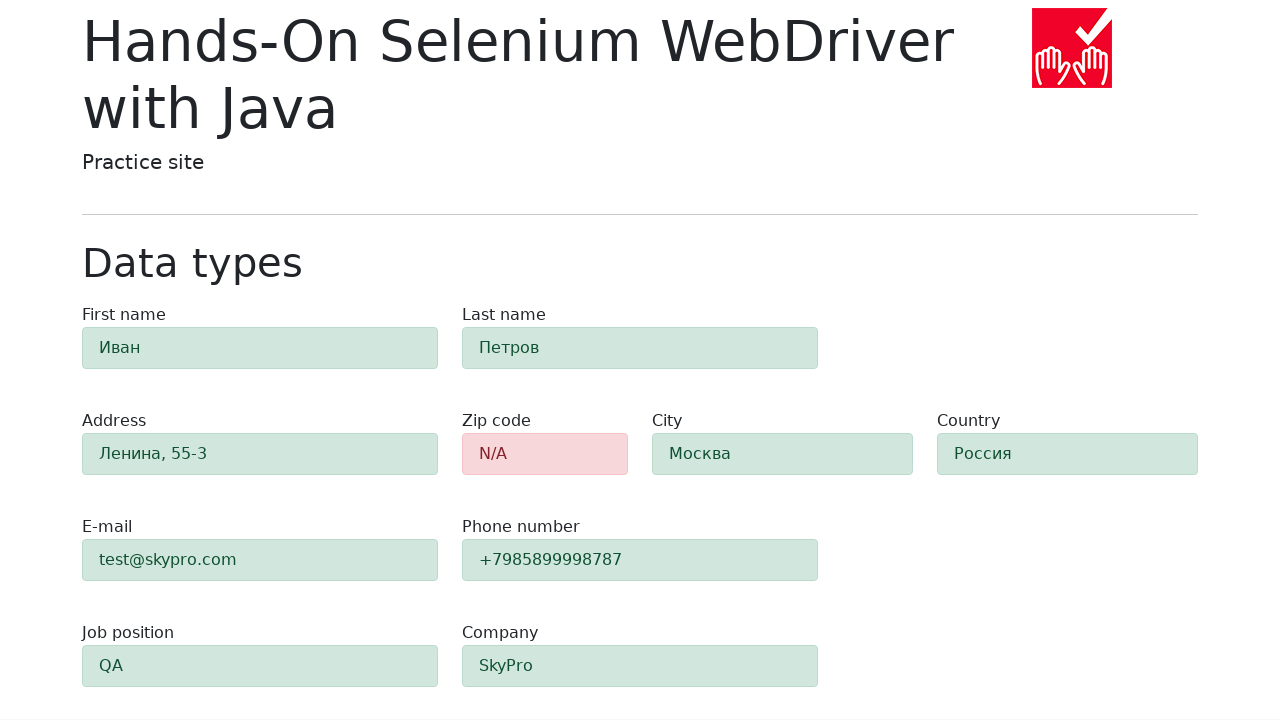

Verified 'job-position' field shows success (green background)
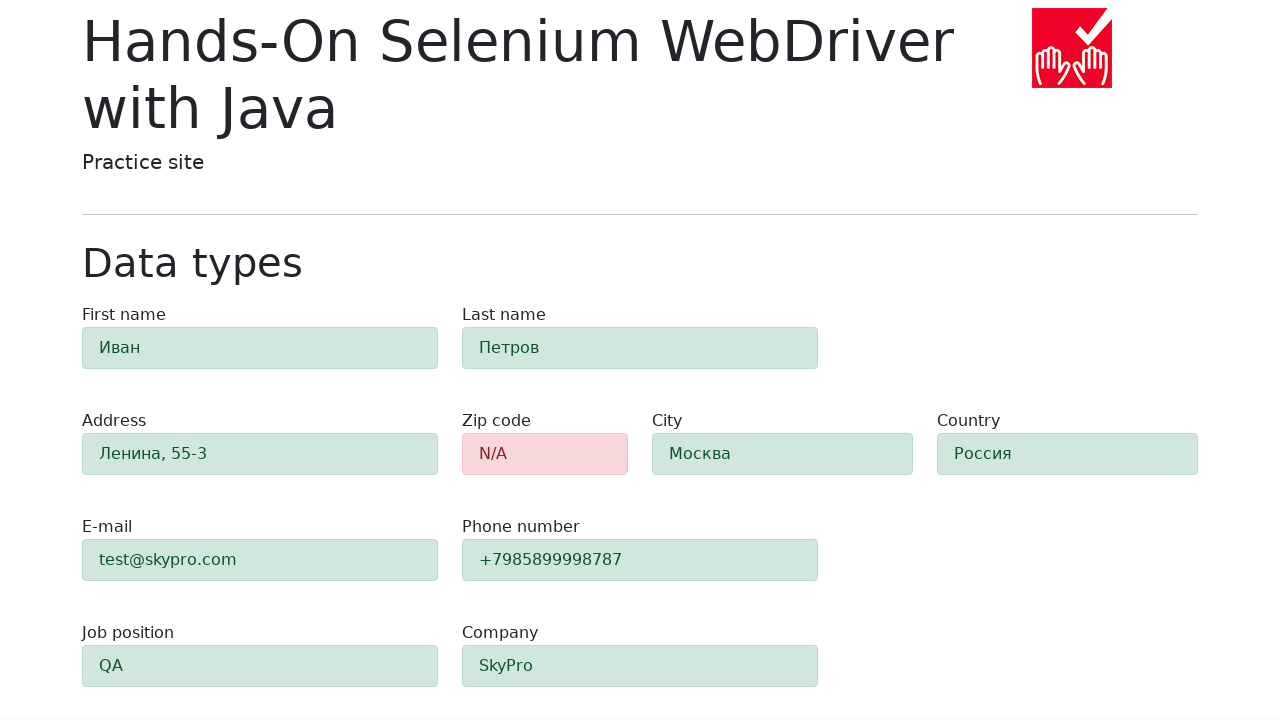

Verified 'company' field shows success (green background)
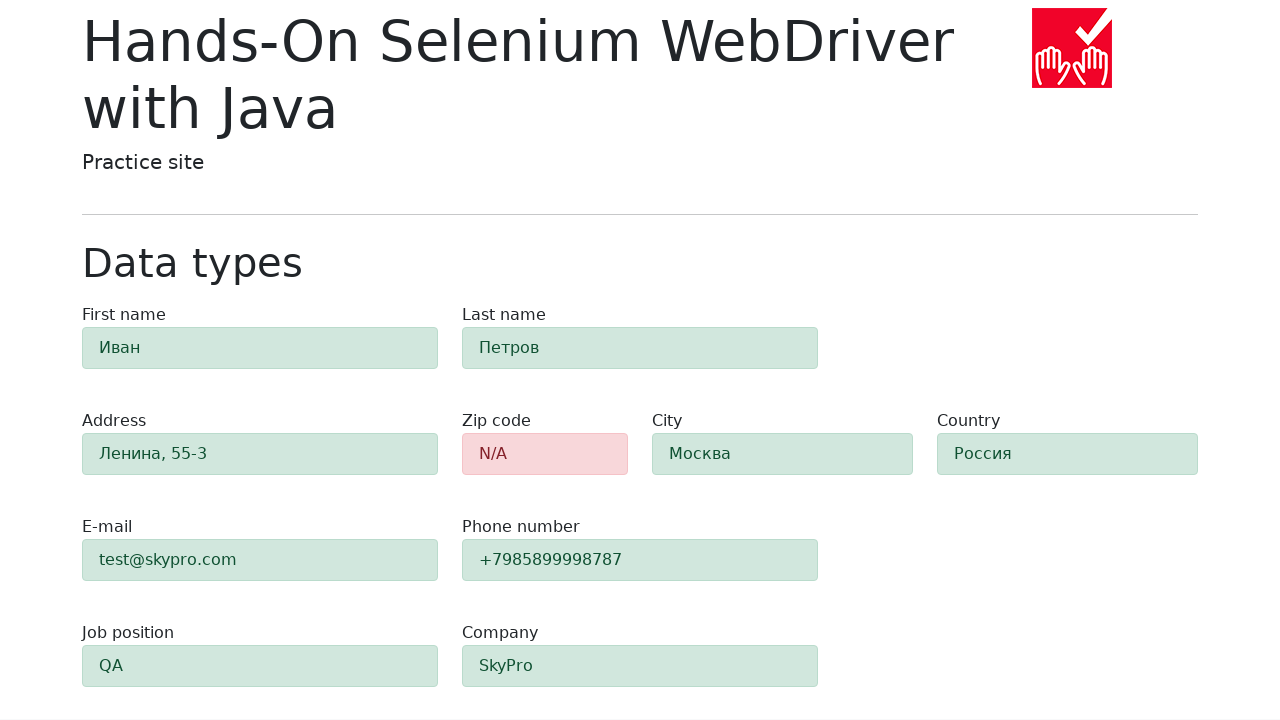

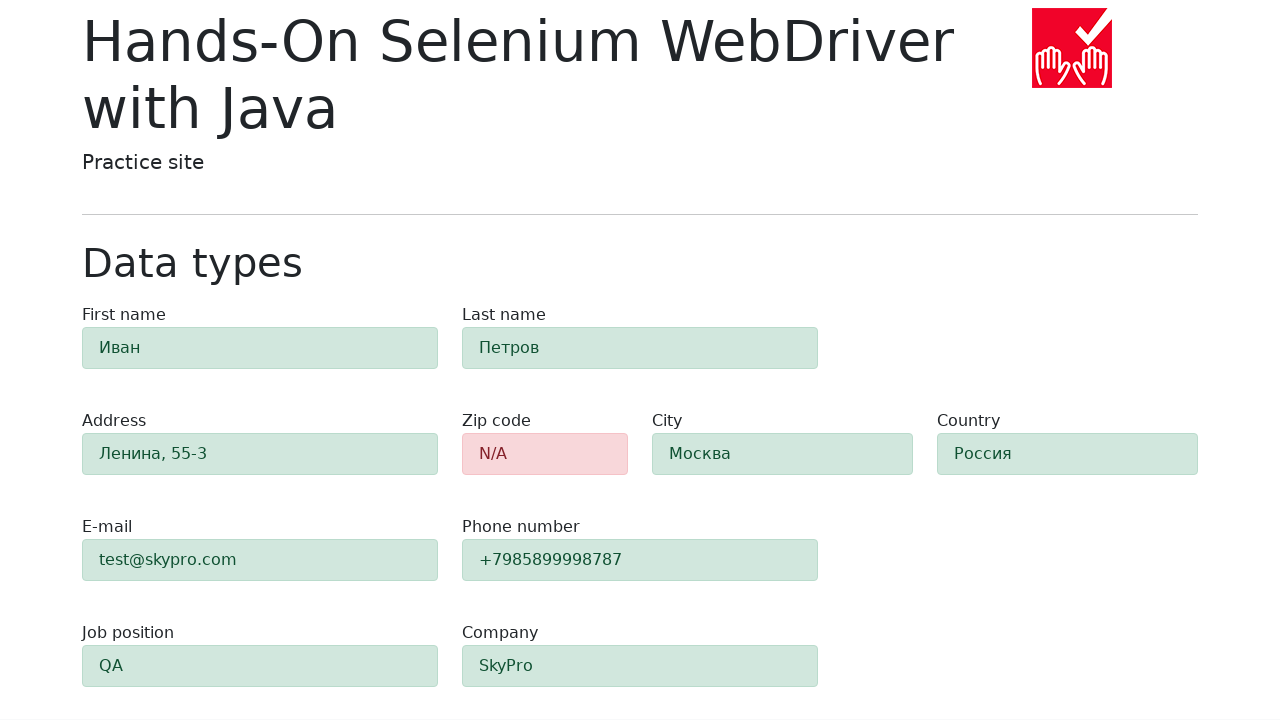